Tests handling of a confirmation alert popup by clicking on NRI Customers link and accepting the alert dialog

Starting URL: https://licindia.in/

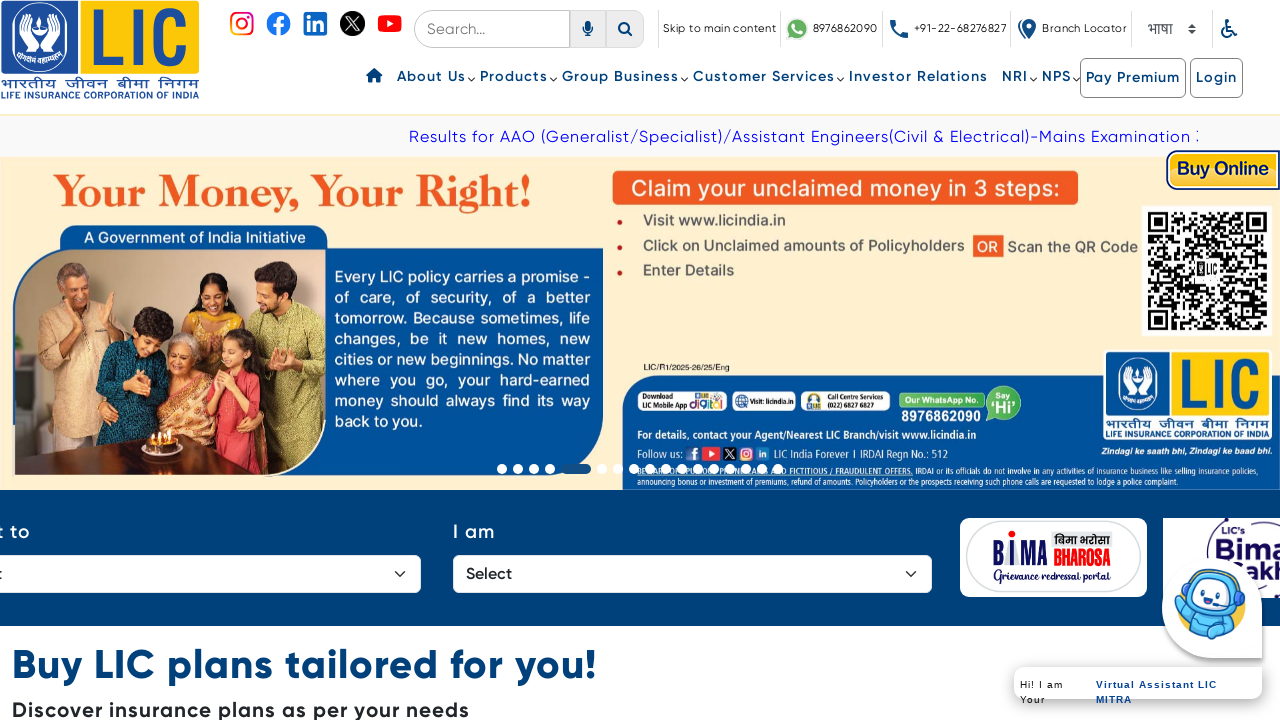

Located NRI Customers link
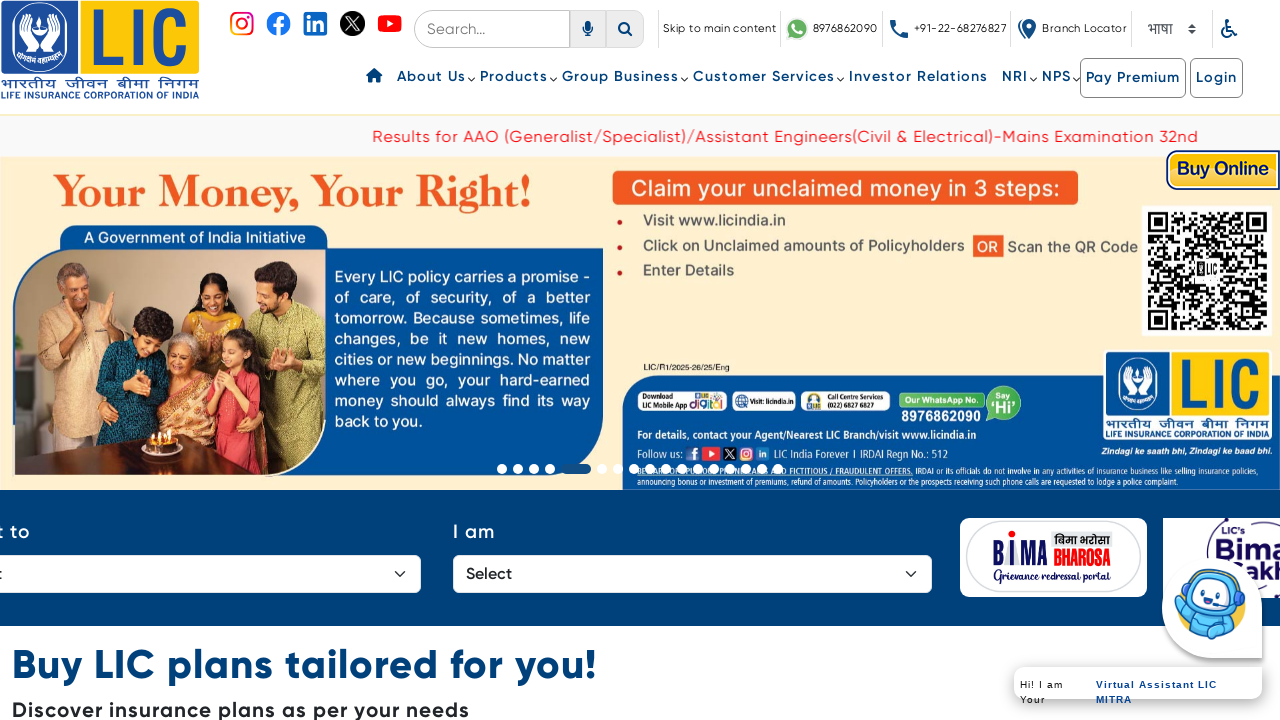

Clicked NRI Customers link using JavaScript executor
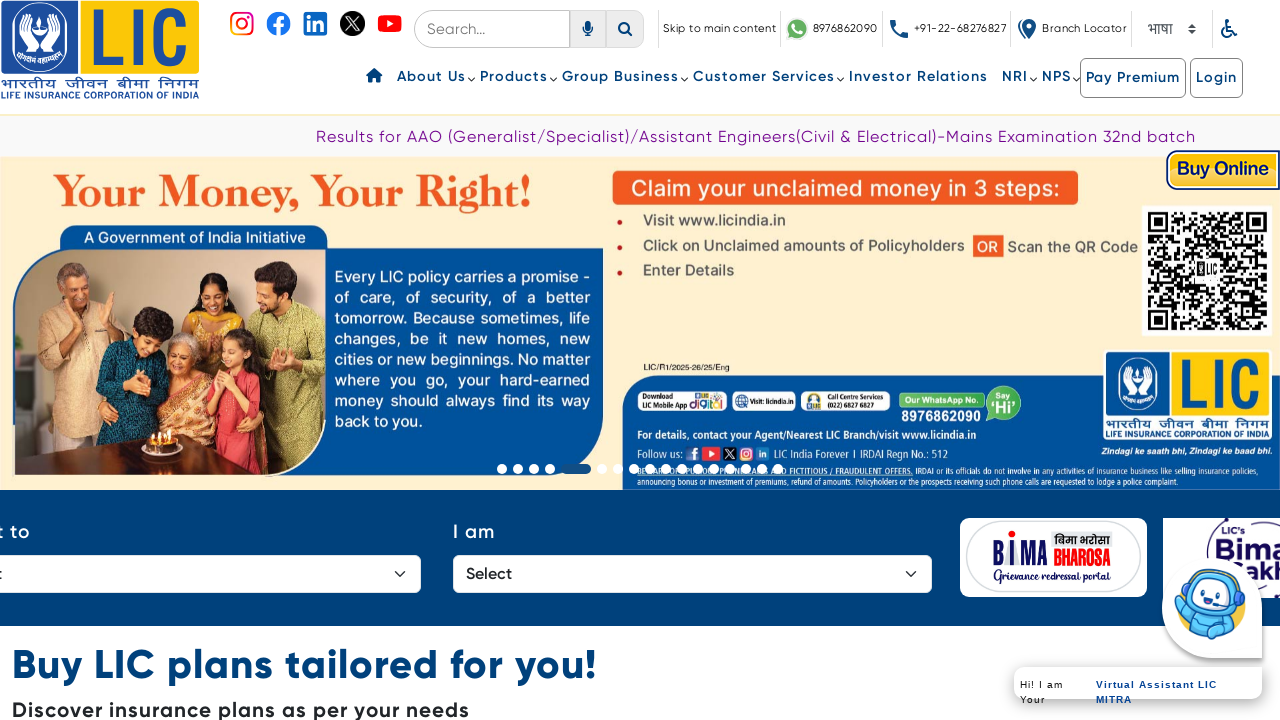

Set up dialog handler to accept confirmation popup
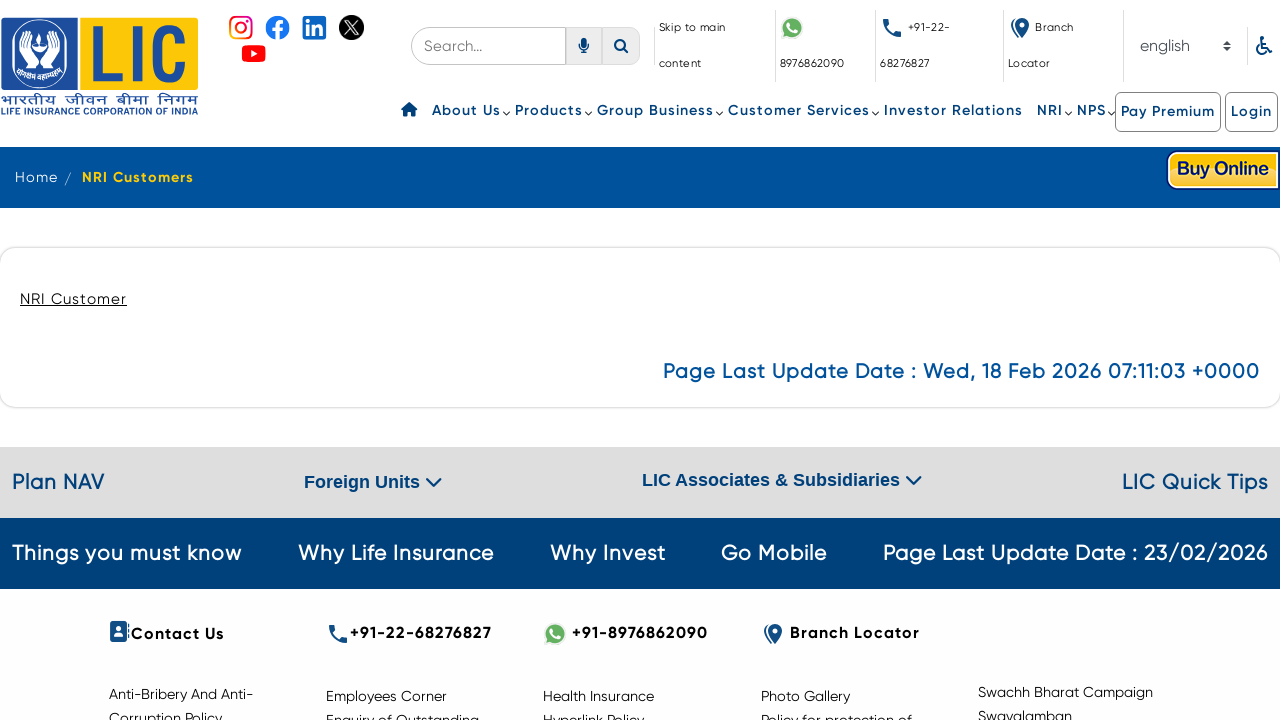

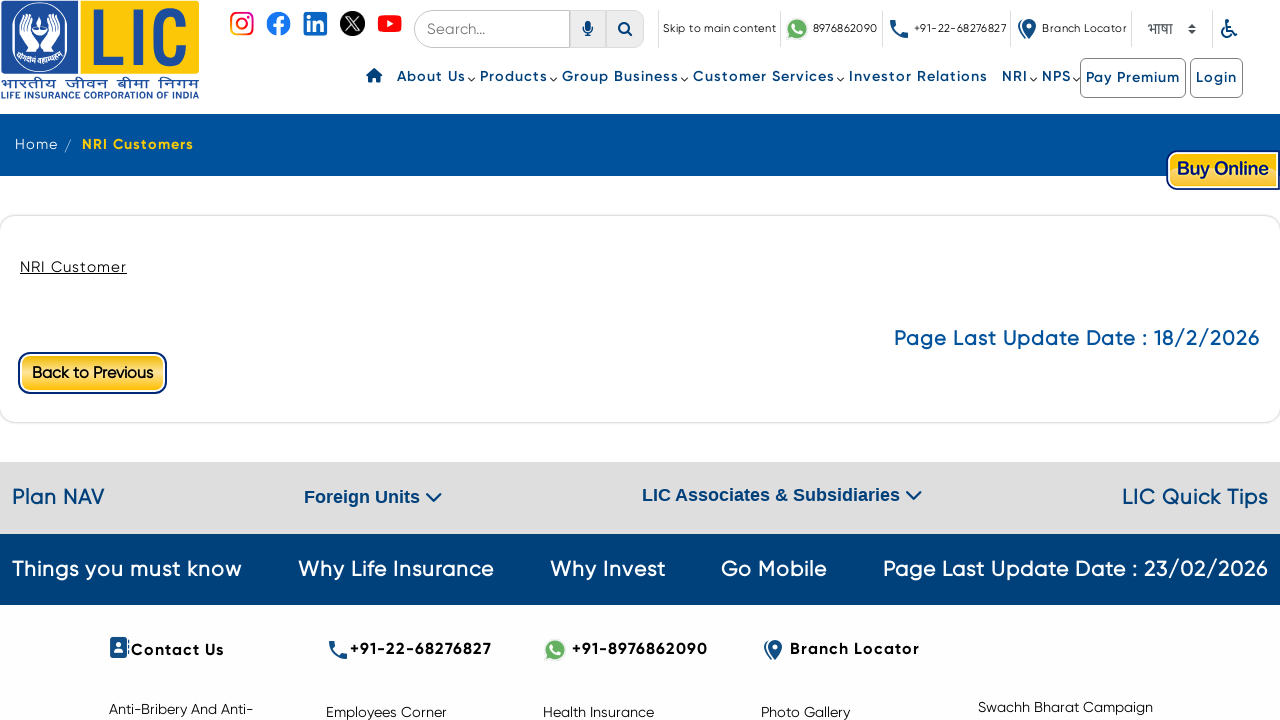